Navigates to Flipkart website, maximizes the window, and retrieves page information including URL, title, and page source

Starting URL: https://www.flipkart.com/

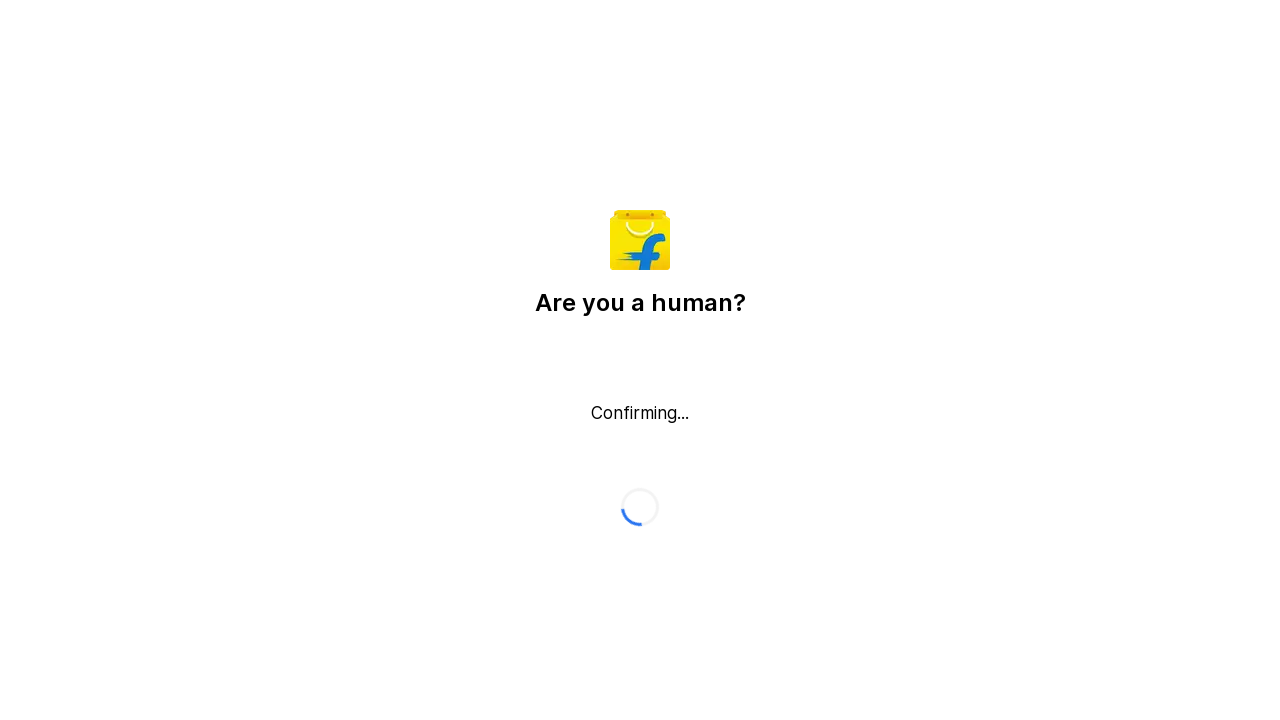

Retrieved current page URL
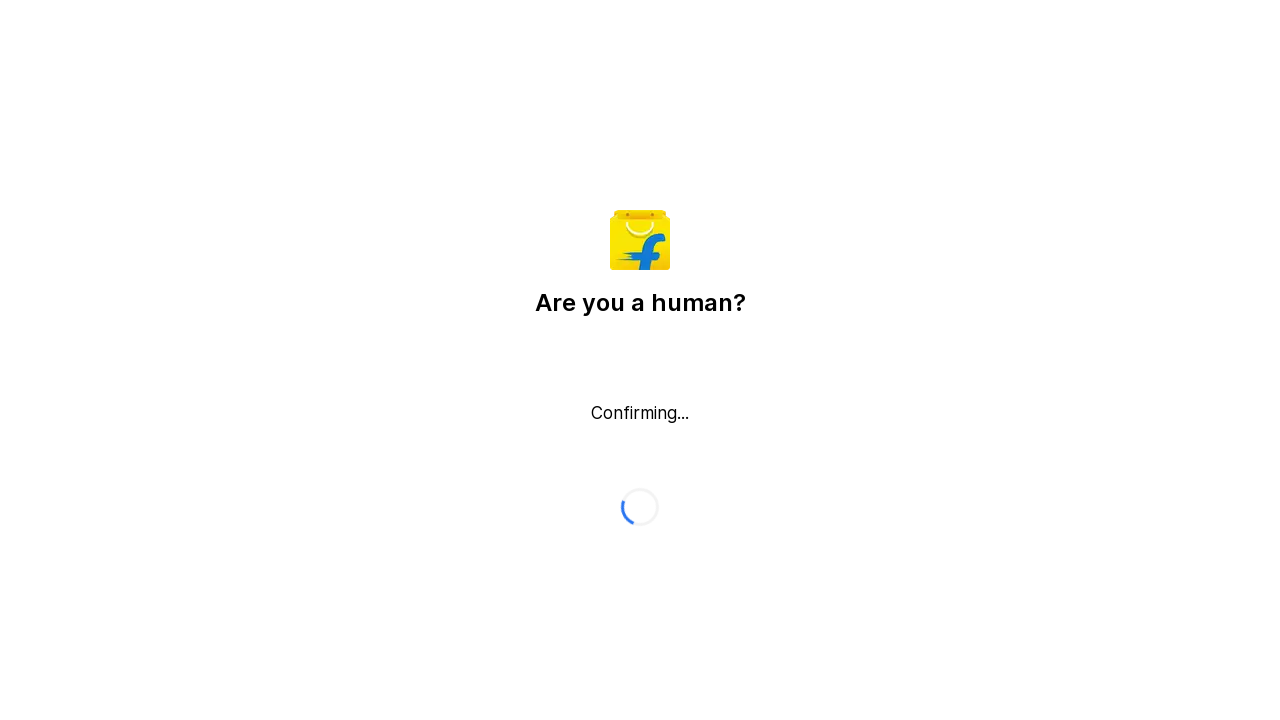

Retrieved page title
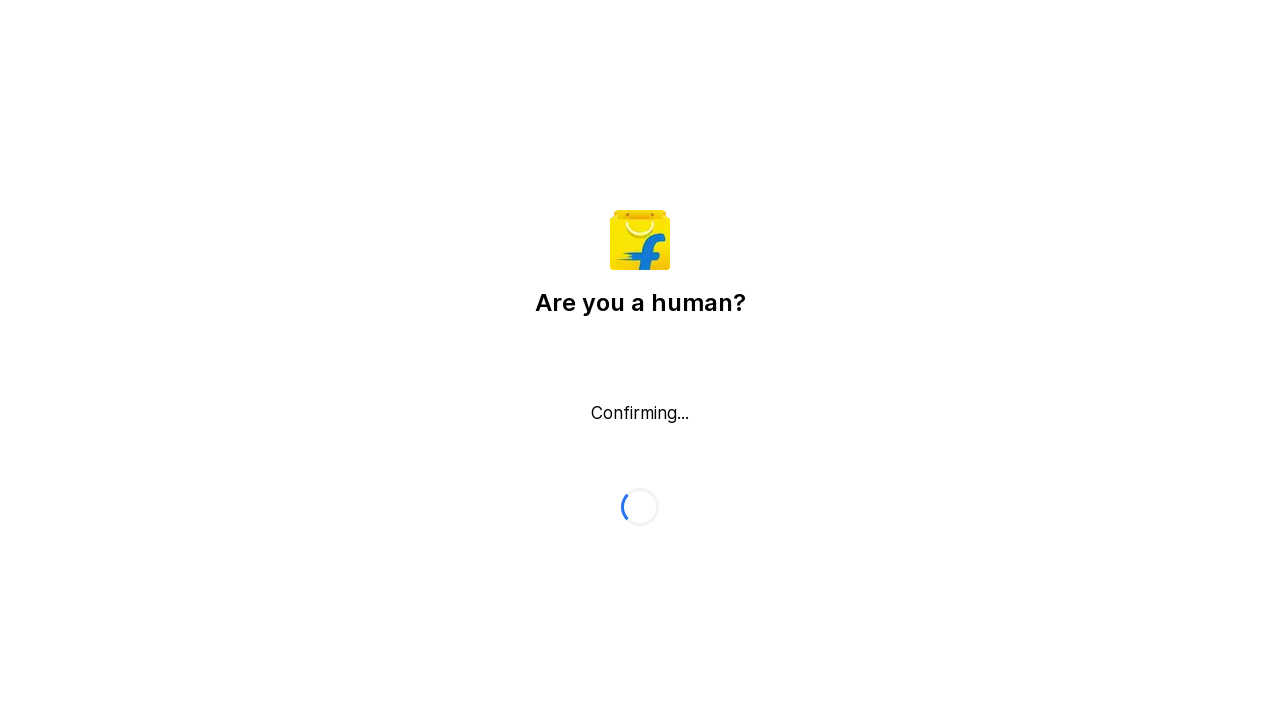

Retrieved page source content
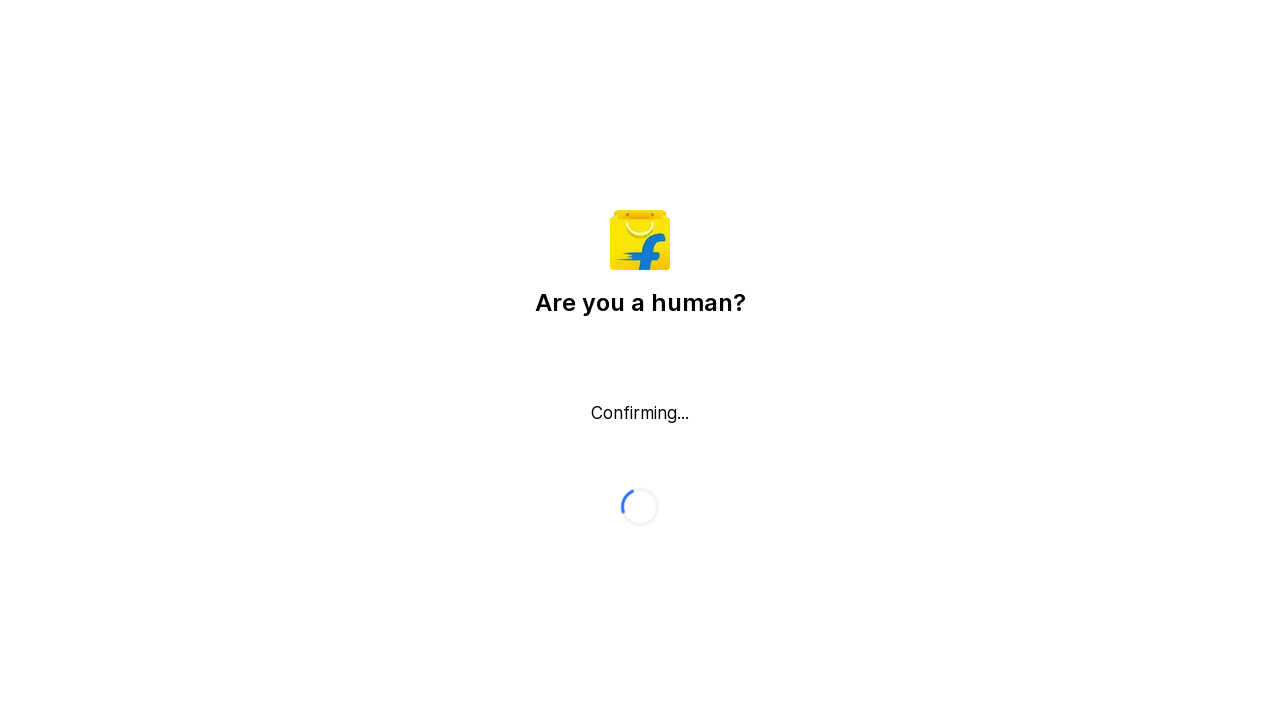

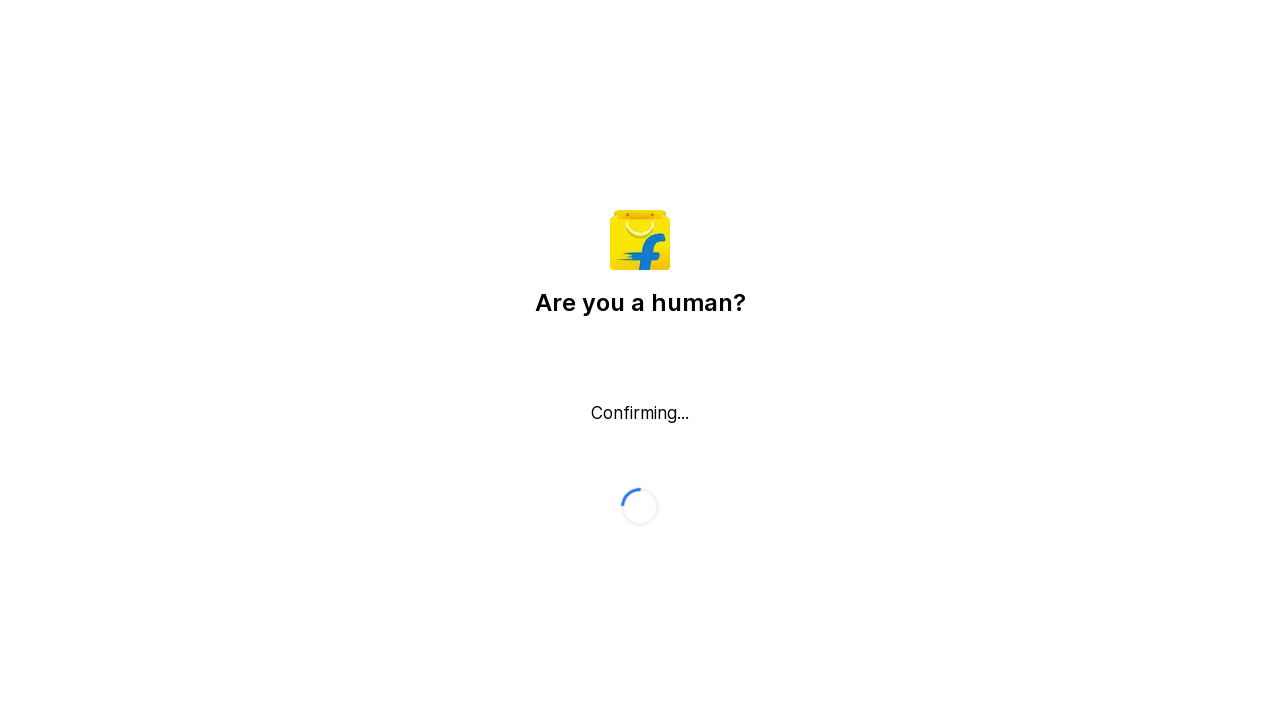